Tests dynamic loading functionality by navigating through links and waiting for dynamically rendered content to appear after clicking a start button

Starting URL: https://the-internet.herokuapp.com/

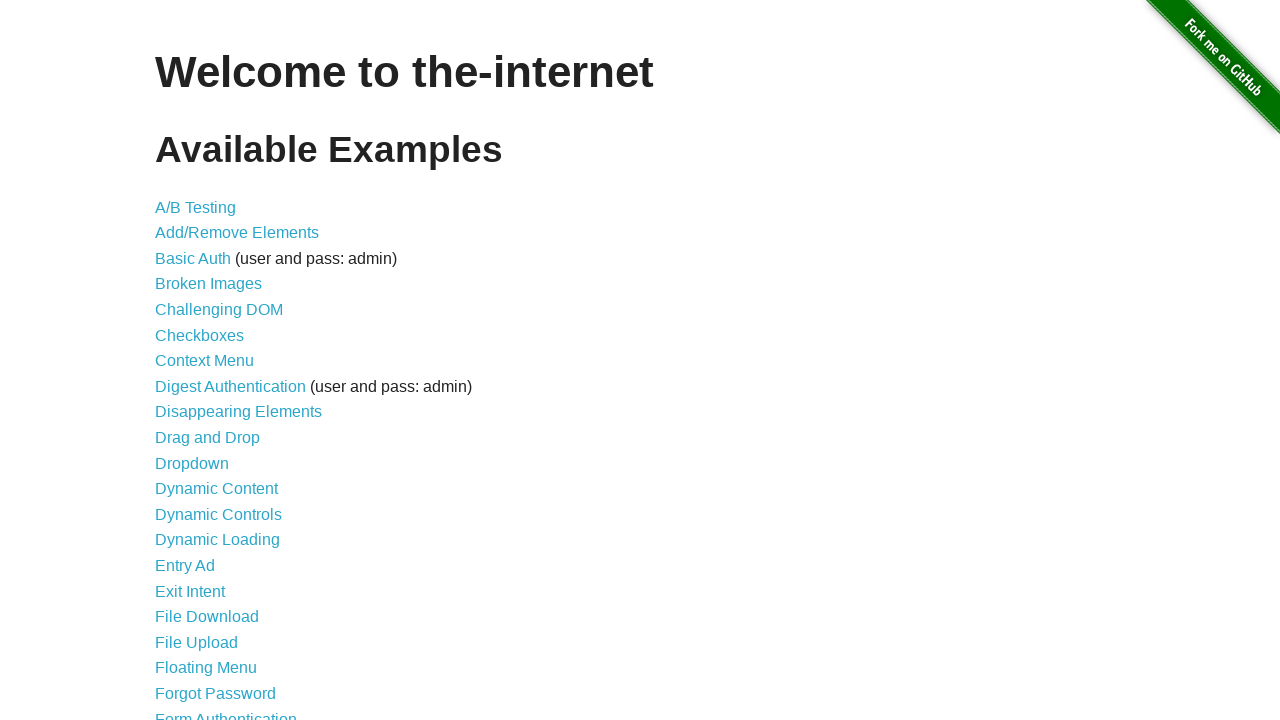

Clicked on Dynamic Loading link at (218, 540) on text='Dynamic Loading'
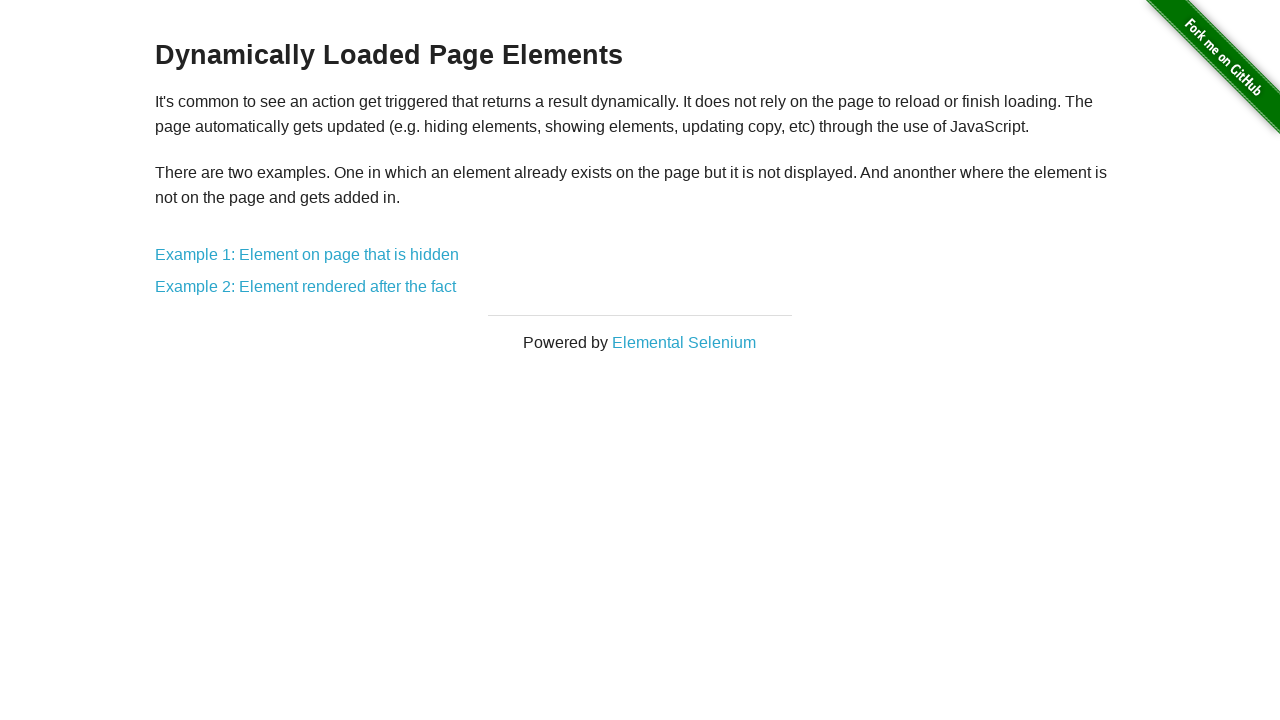

Clicked on Example 2: Element rendered after the fact link at (306, 287) on text='Example 2: Element rendered after the fact'
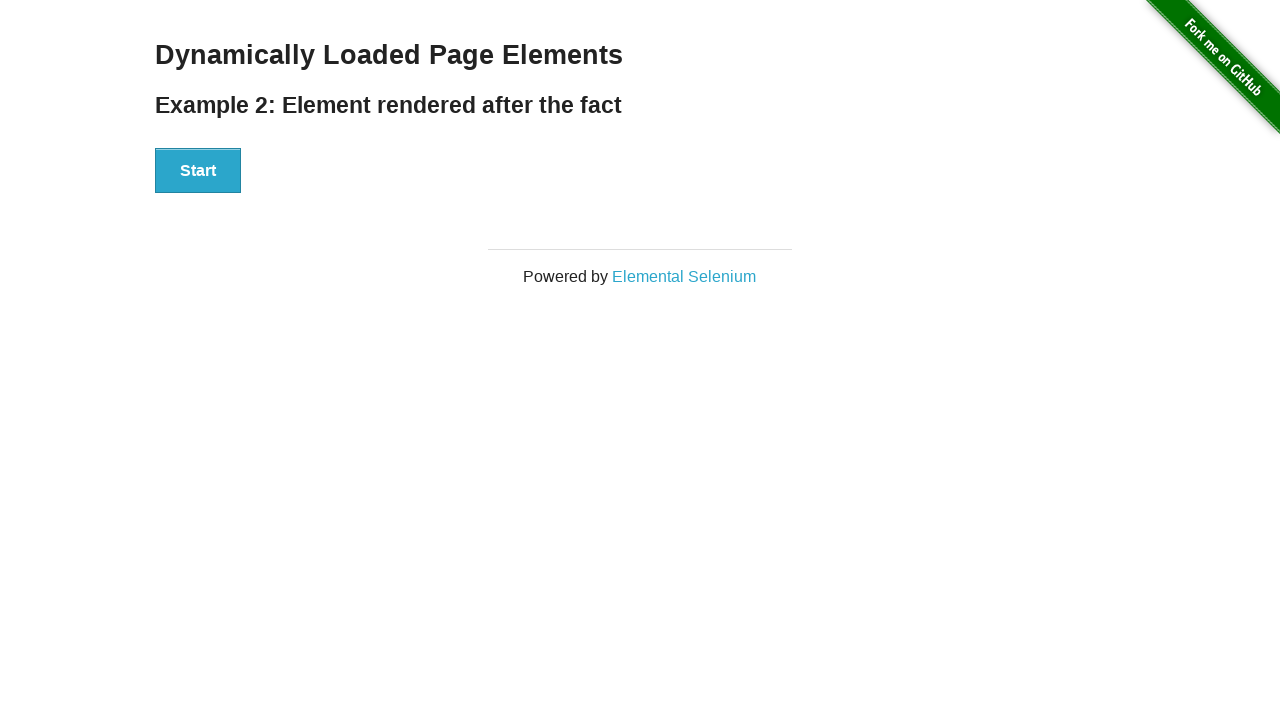

Clicked Start button to trigger dynamic content loading at (198, 171) on button:has-text('Start')
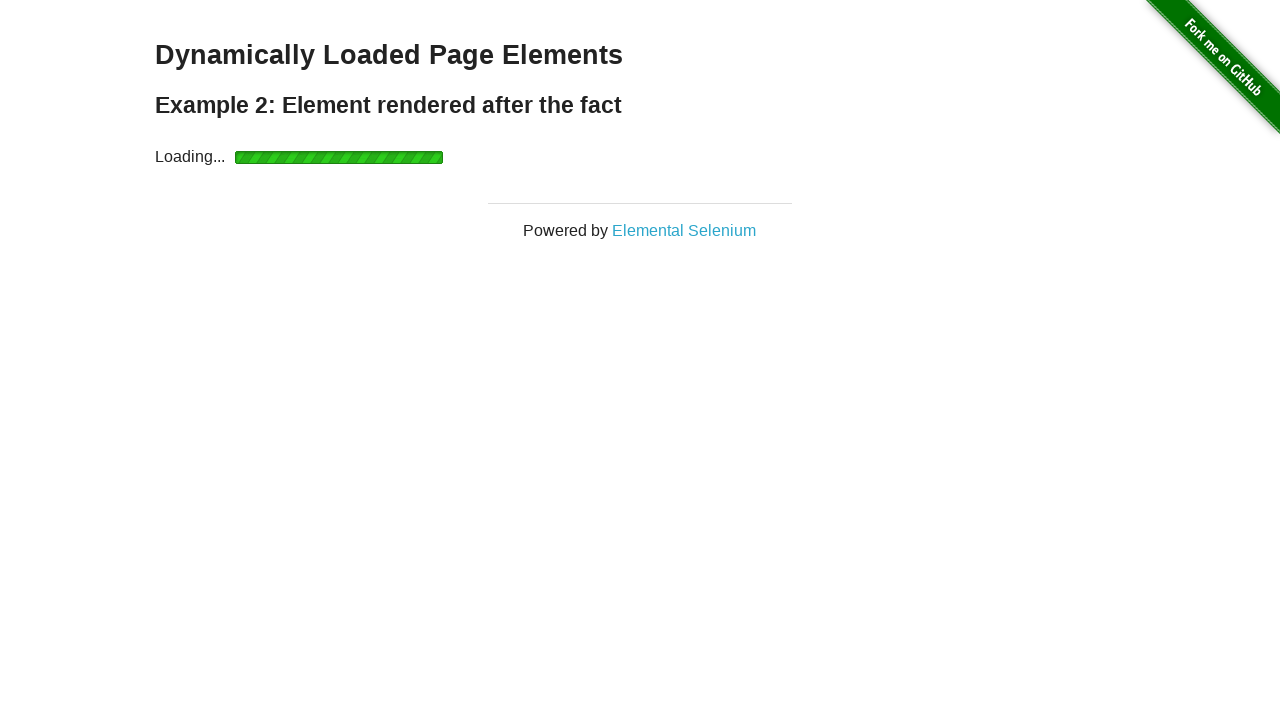

Waited for dynamically loaded 'Hello World!' content to appear
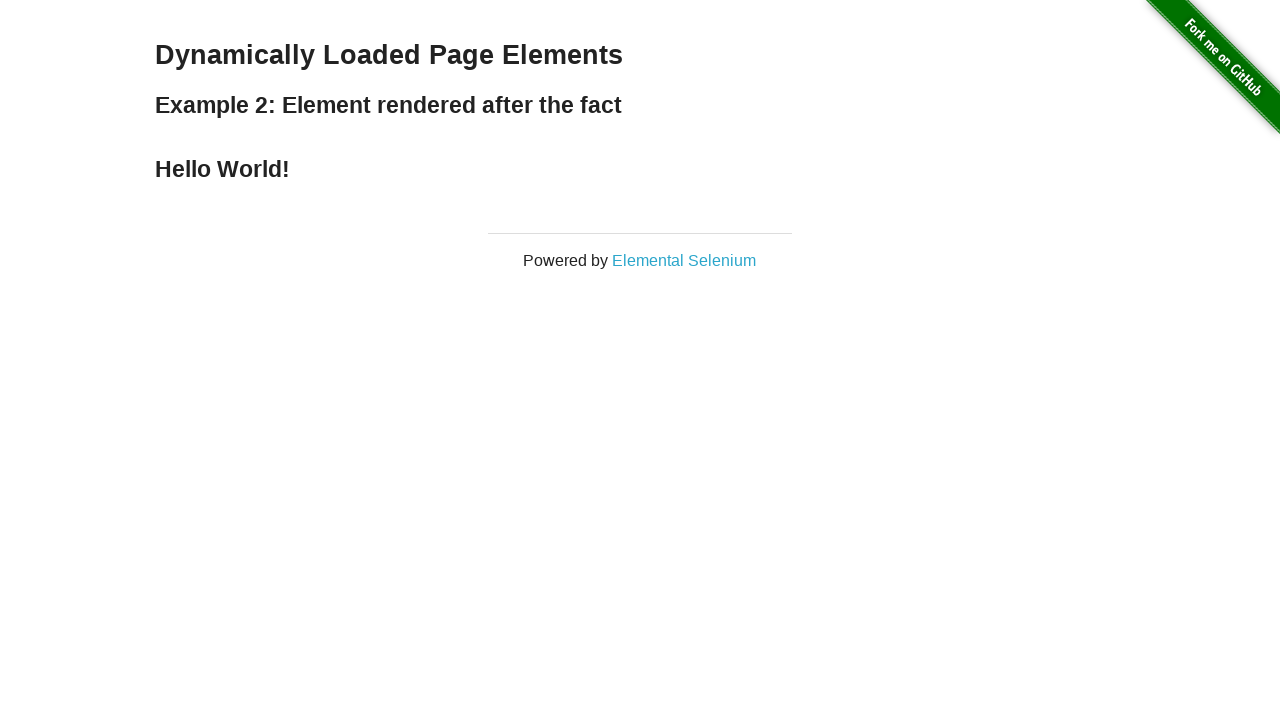

Verified presence of 'Hello World!' elements - found 1
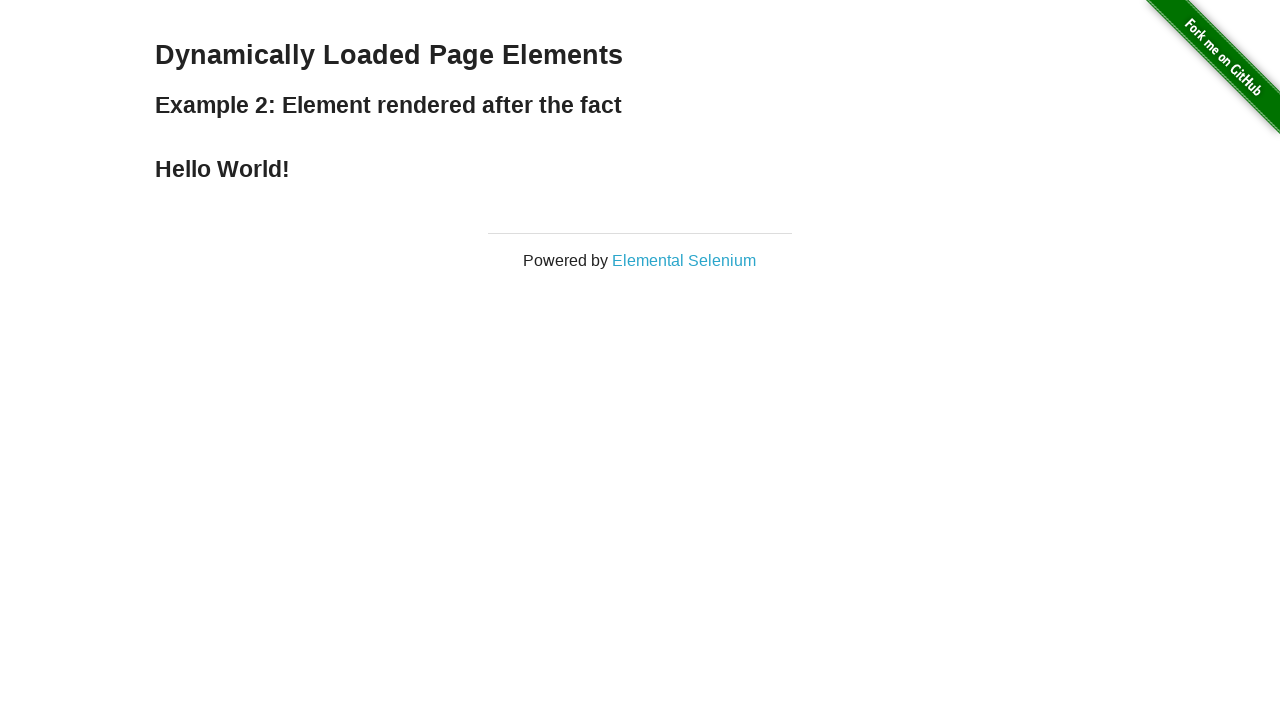

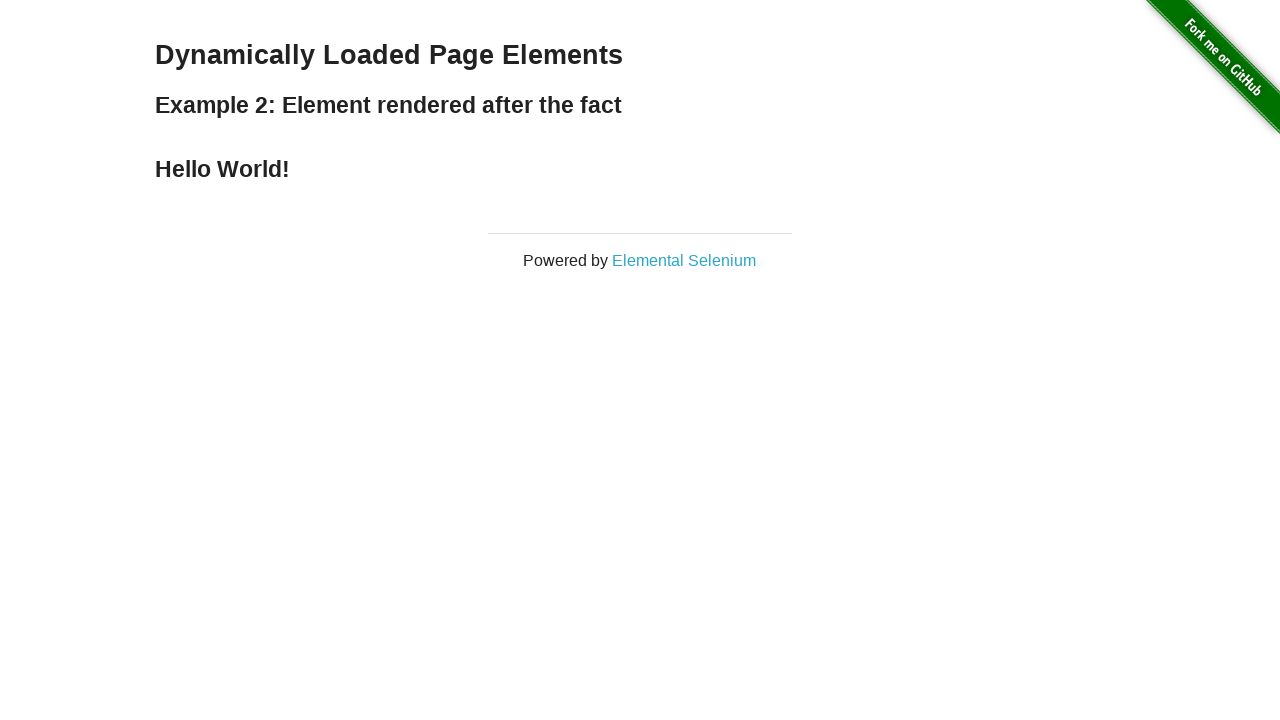